Tests horizontal slider manipulation by clicking, holding, and moving the slider element to adjust its position

Starting URL: https://the-internet.herokuapp.com/horizontal_slider

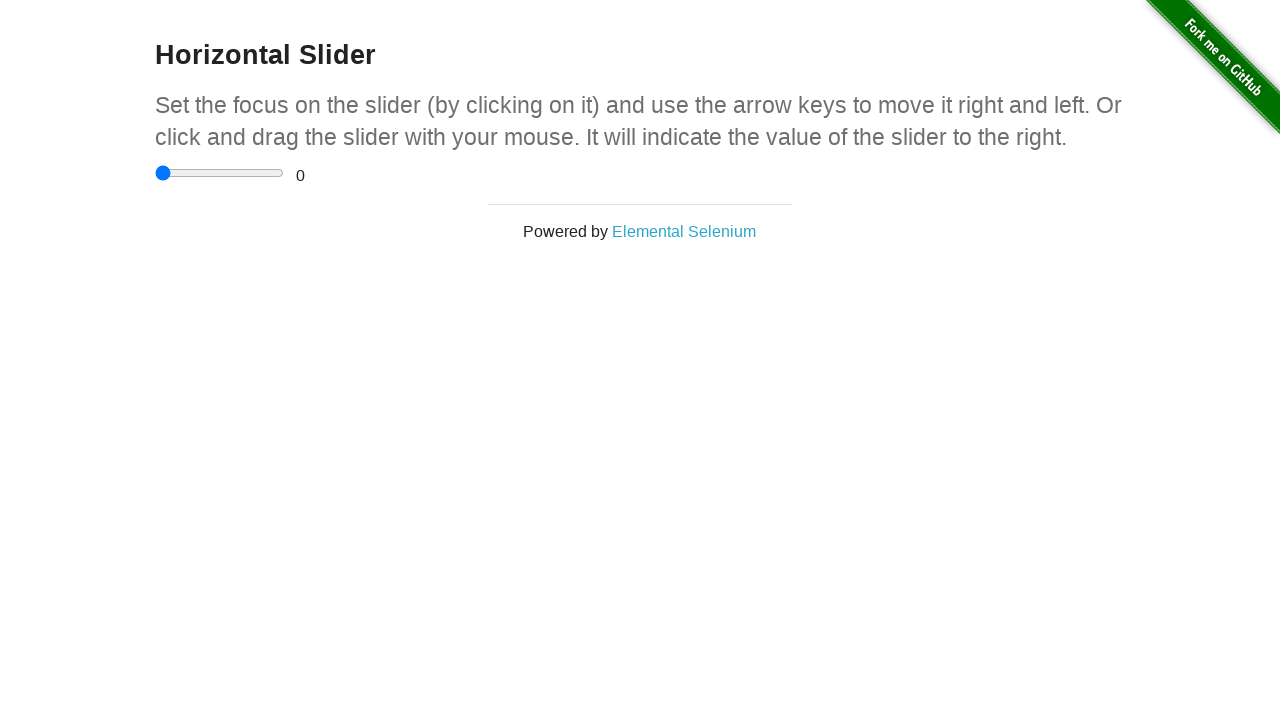

Located horizontal slider element
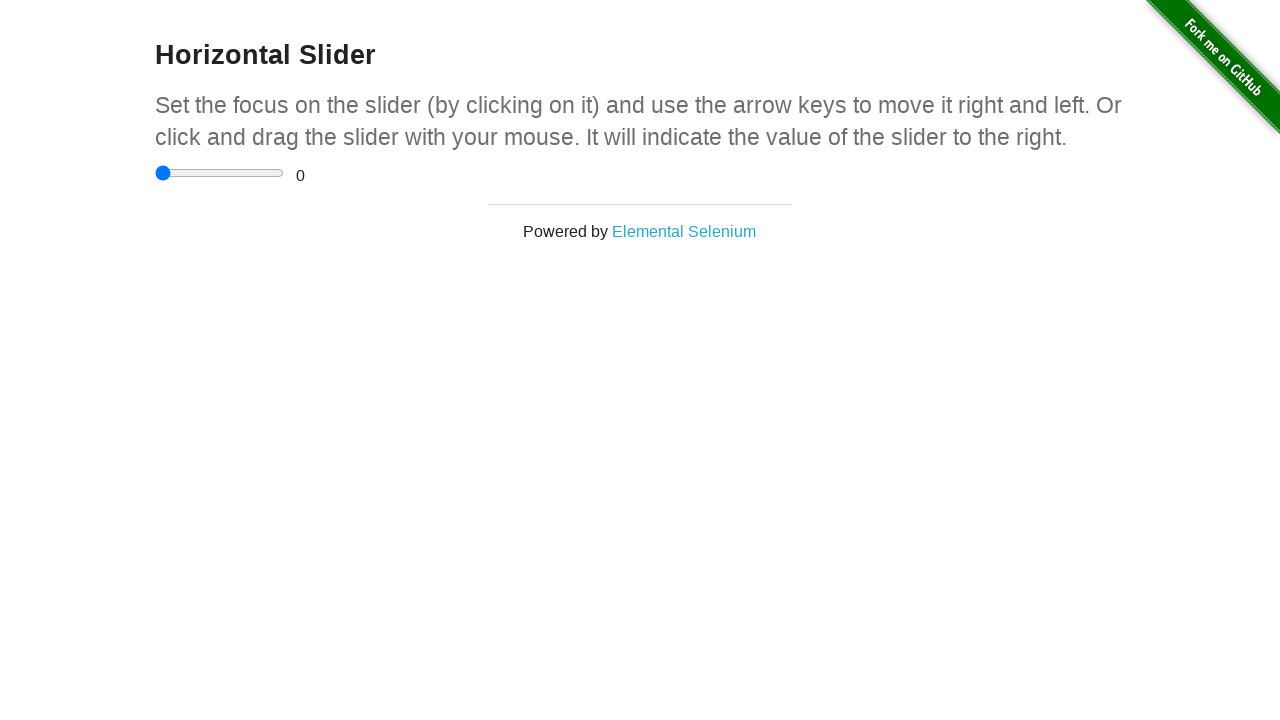

Moved mouse to center of slider element at (220, 173)
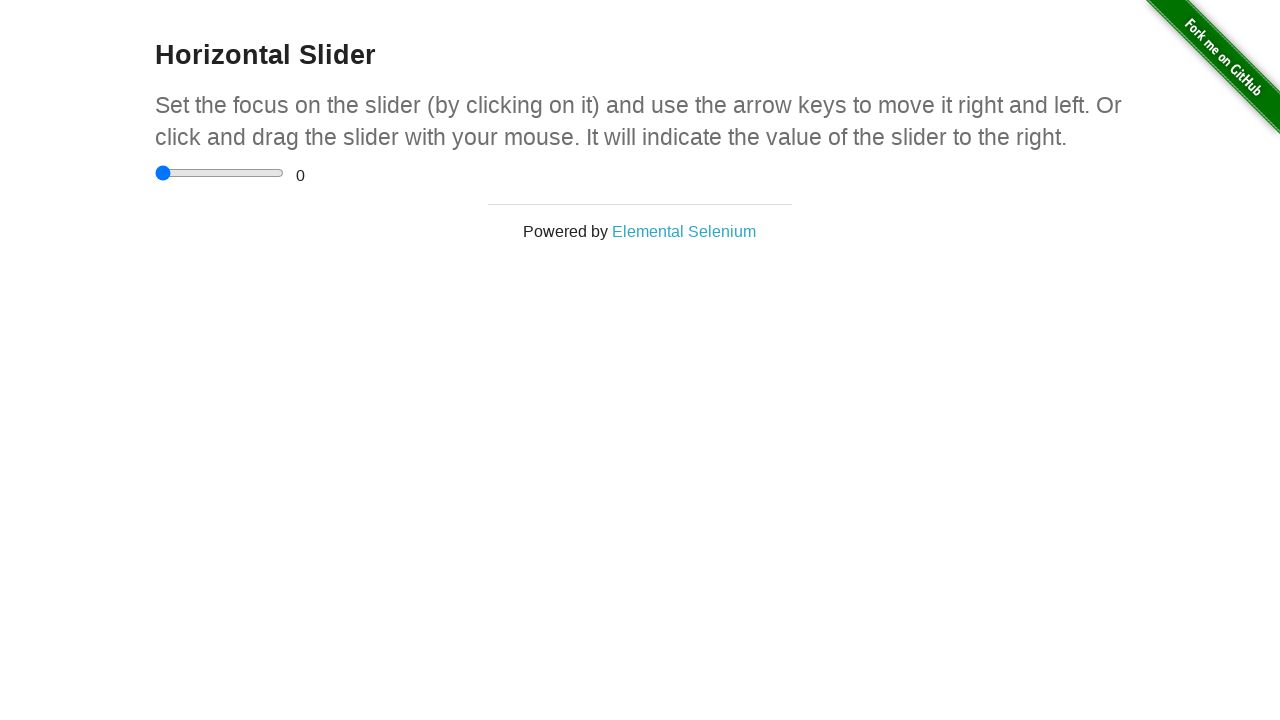

Pressed mouse button down on slider at (220, 173)
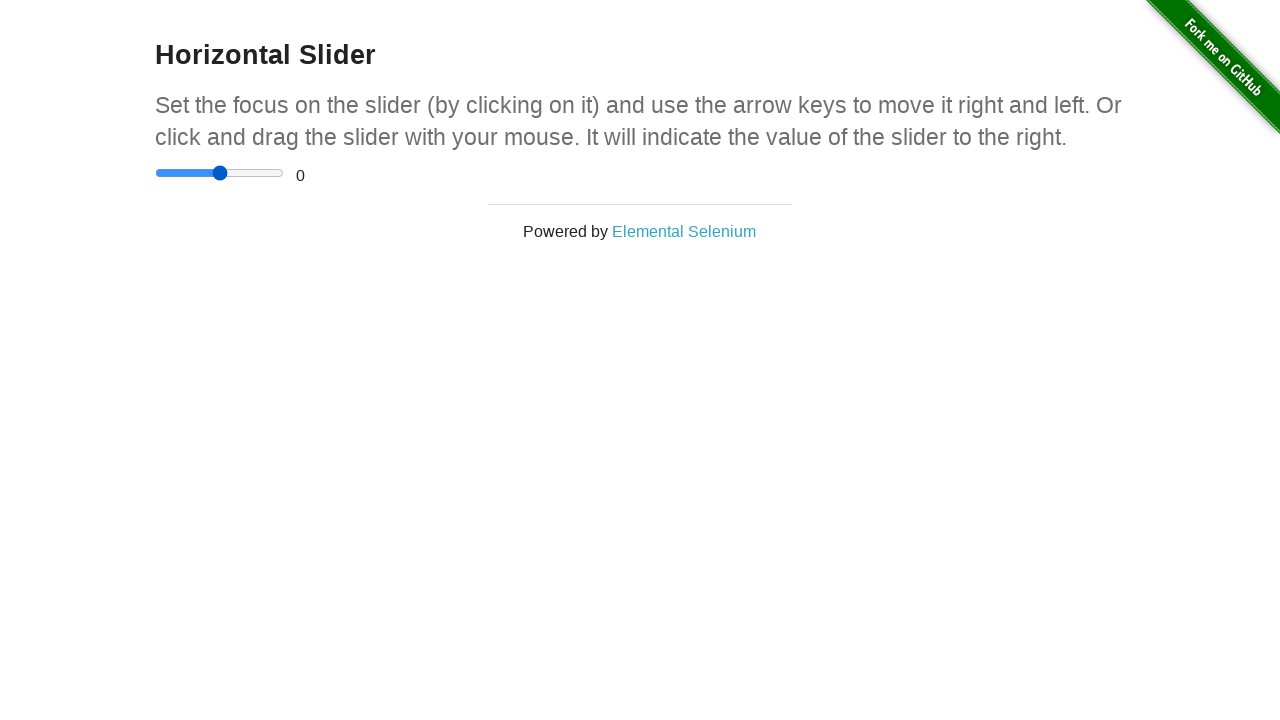

Dragged slider 55 pixels to the left at (164, 173)
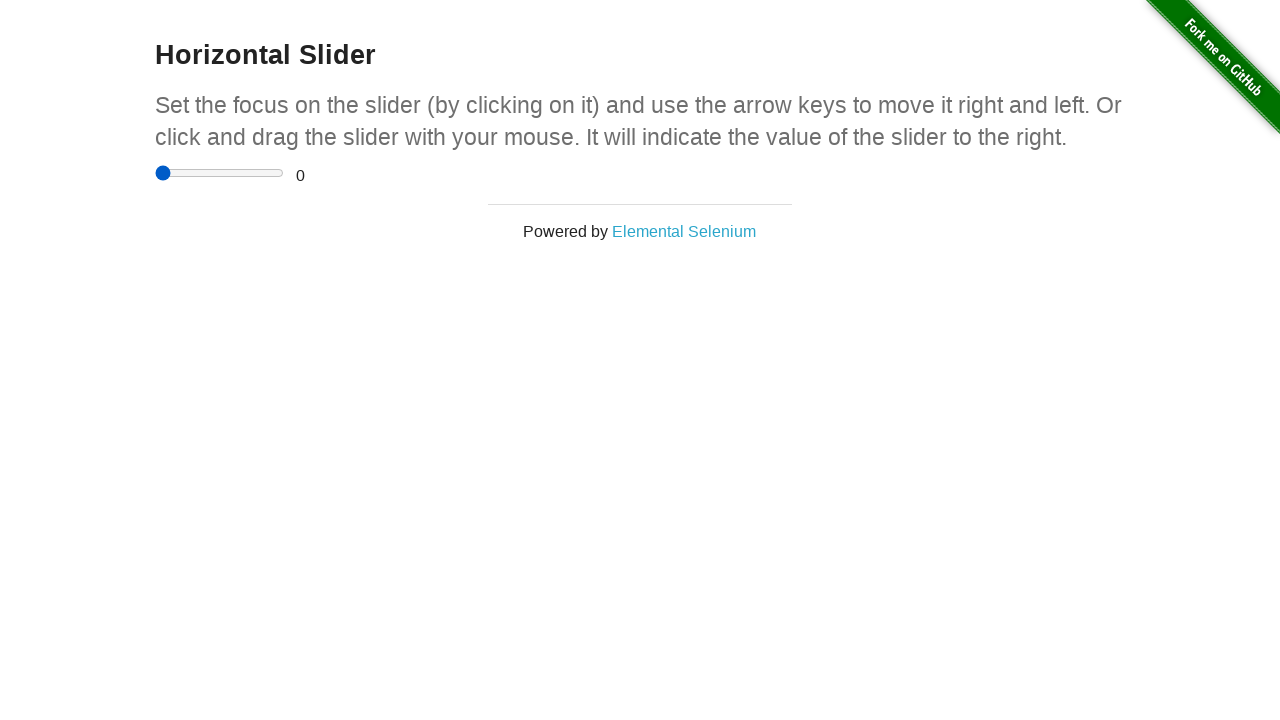

Released mouse button to complete slider adjustment at (164, 173)
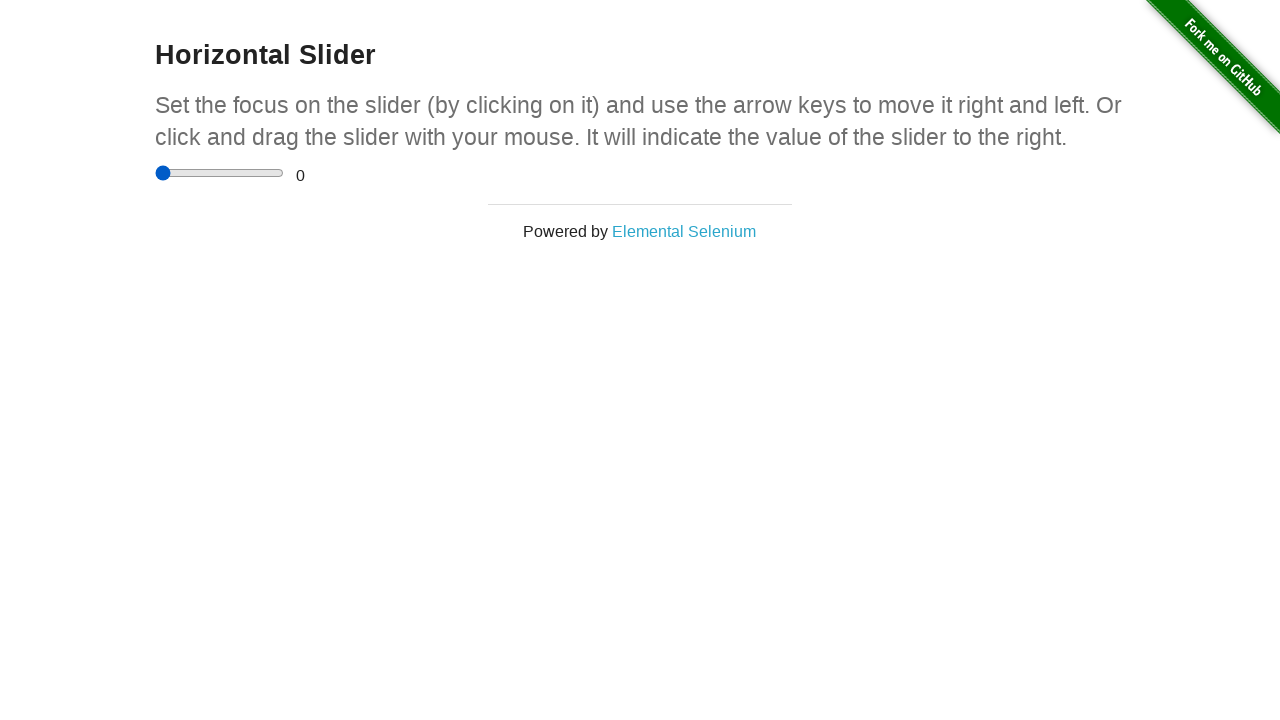

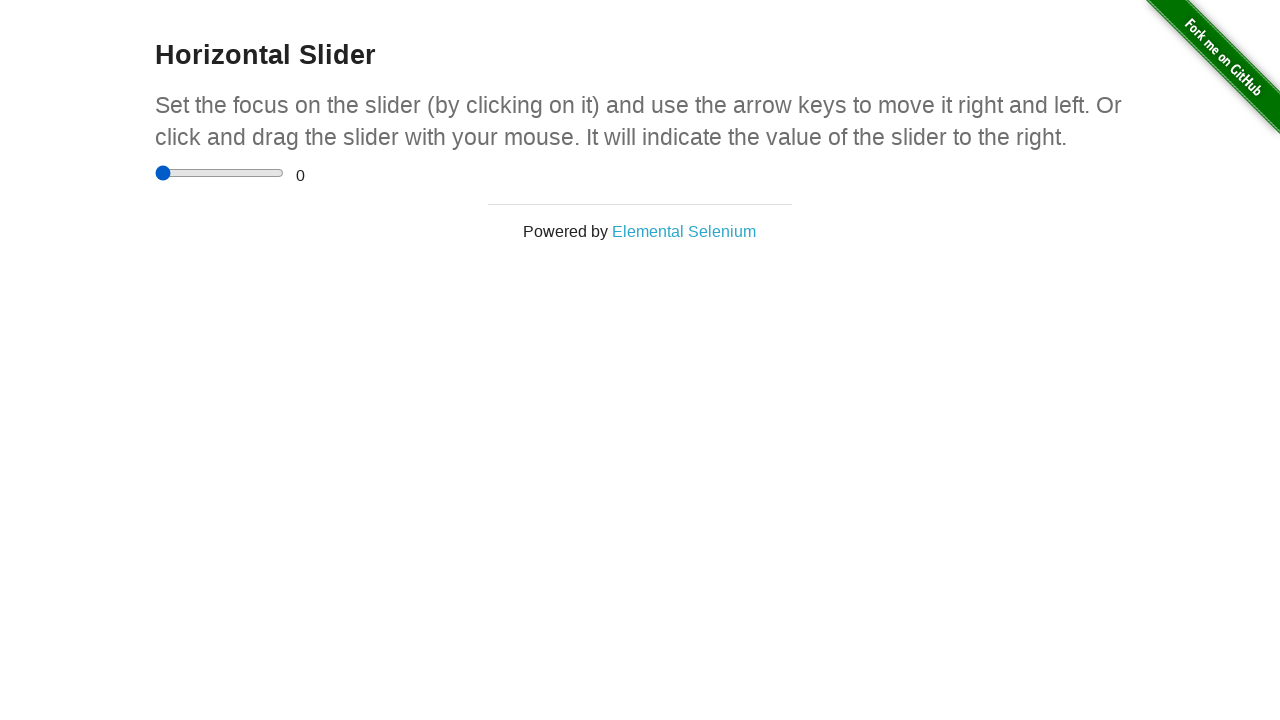